Tests iframe handling by switching between multiple iframes on a demo page, filling out form fields in a sign-up frame and a login frame to practice frame switching techniques.

Starting URL: https://demoapps.qspiders.com/ui/frames/multiple?sublist=2

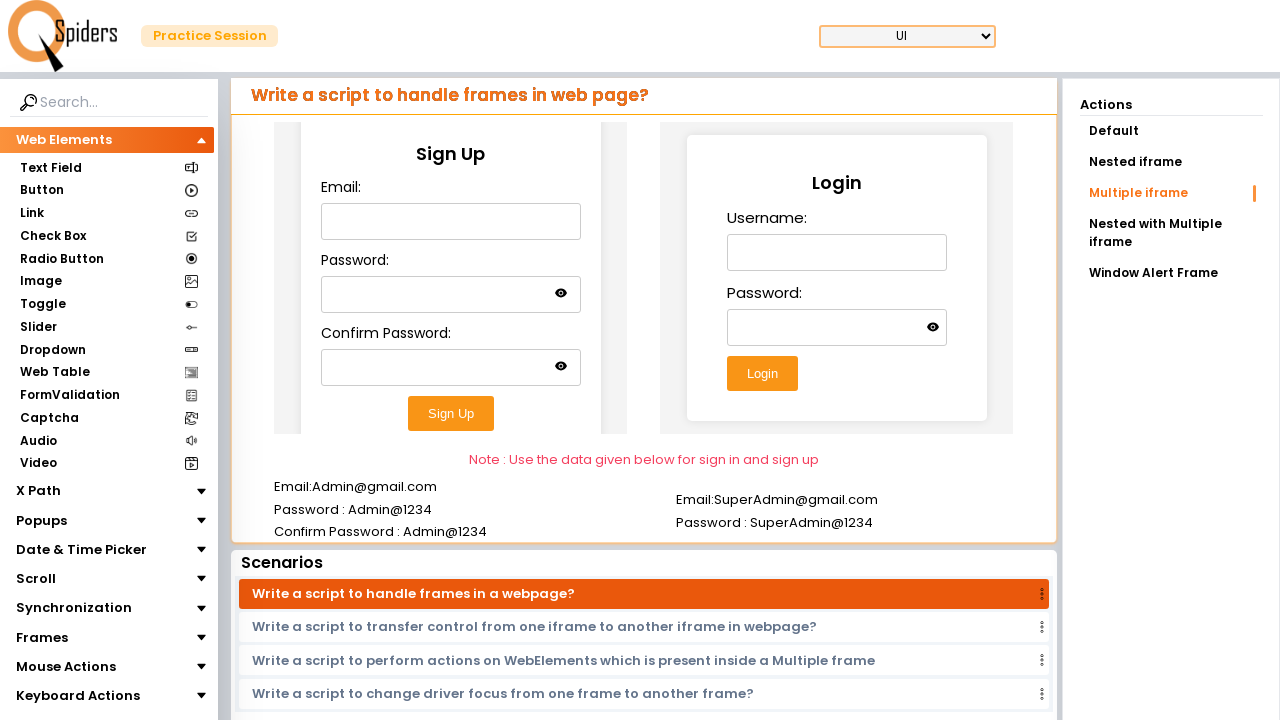

Located the first iframe (sign-up frame)
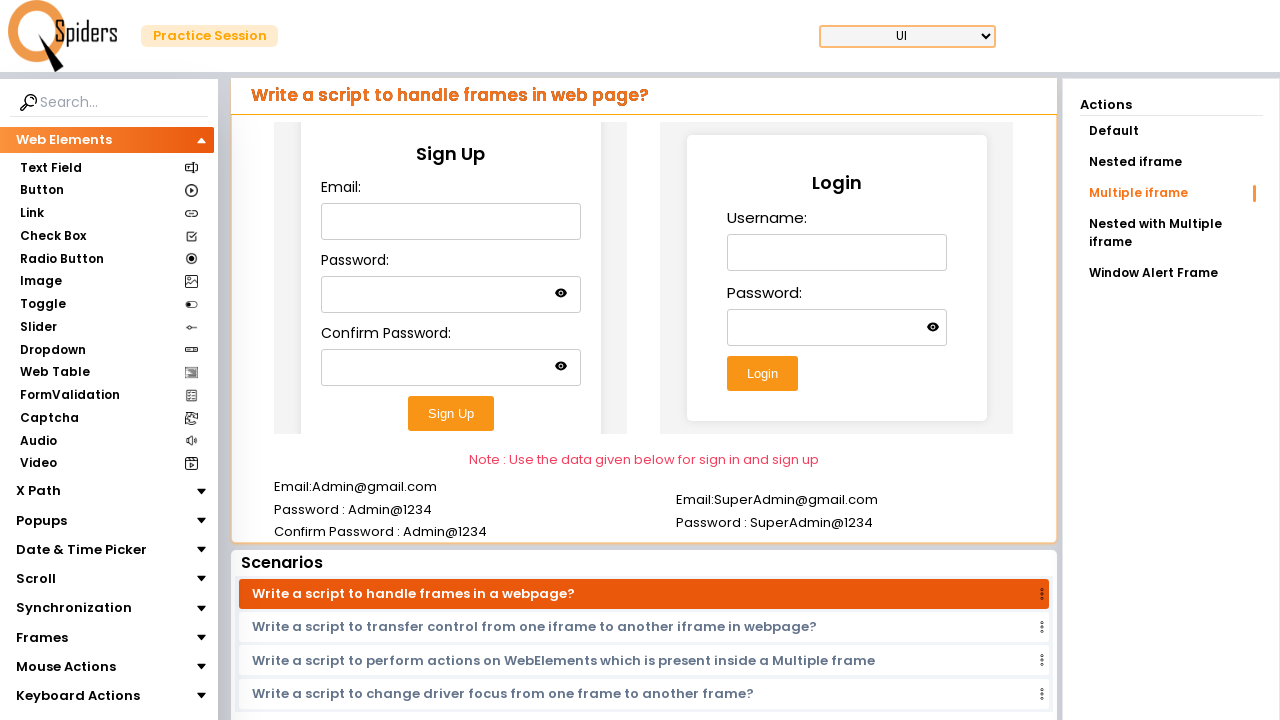

Filled email field in sign-up frame with 'Admin@gmail.com' on (//iframe[@class='w-full h-96'])[1] >> internal:control=enter-frame >> #email
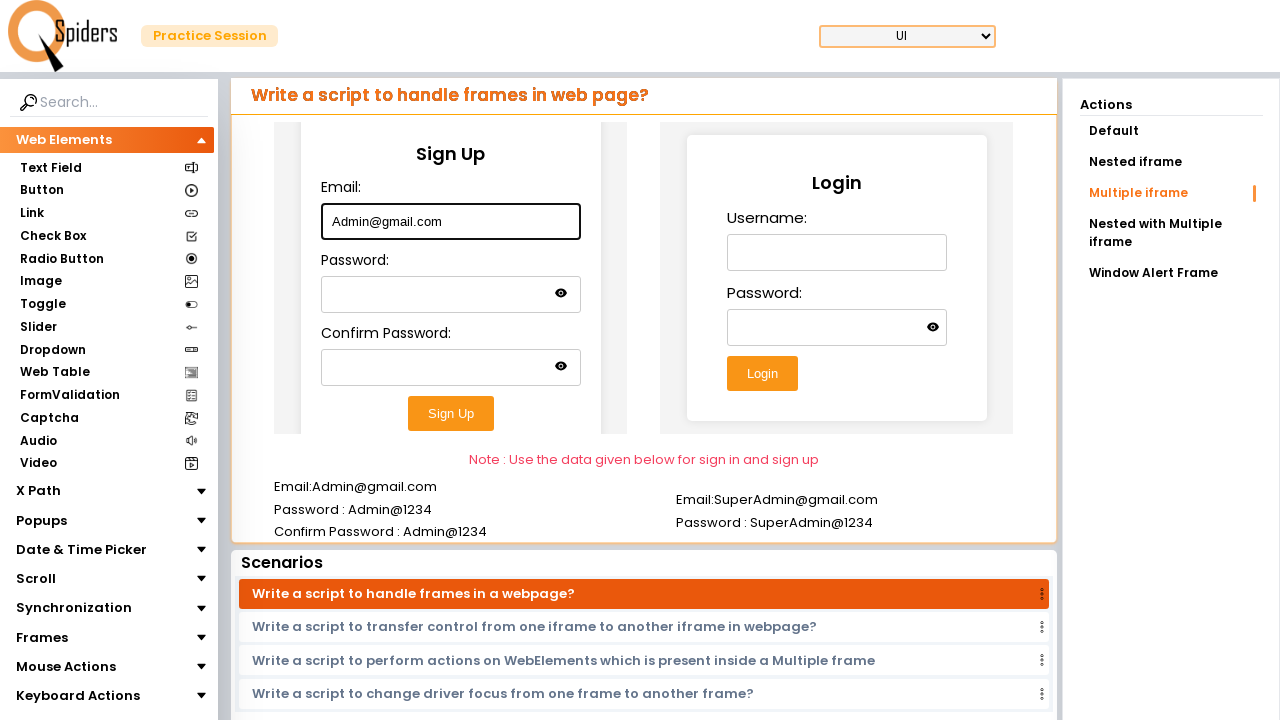

Filled password field in sign-up frame with 'Admin@1234' on (//iframe[@class='w-full h-96'])[1] >> internal:control=enter-frame >> #password
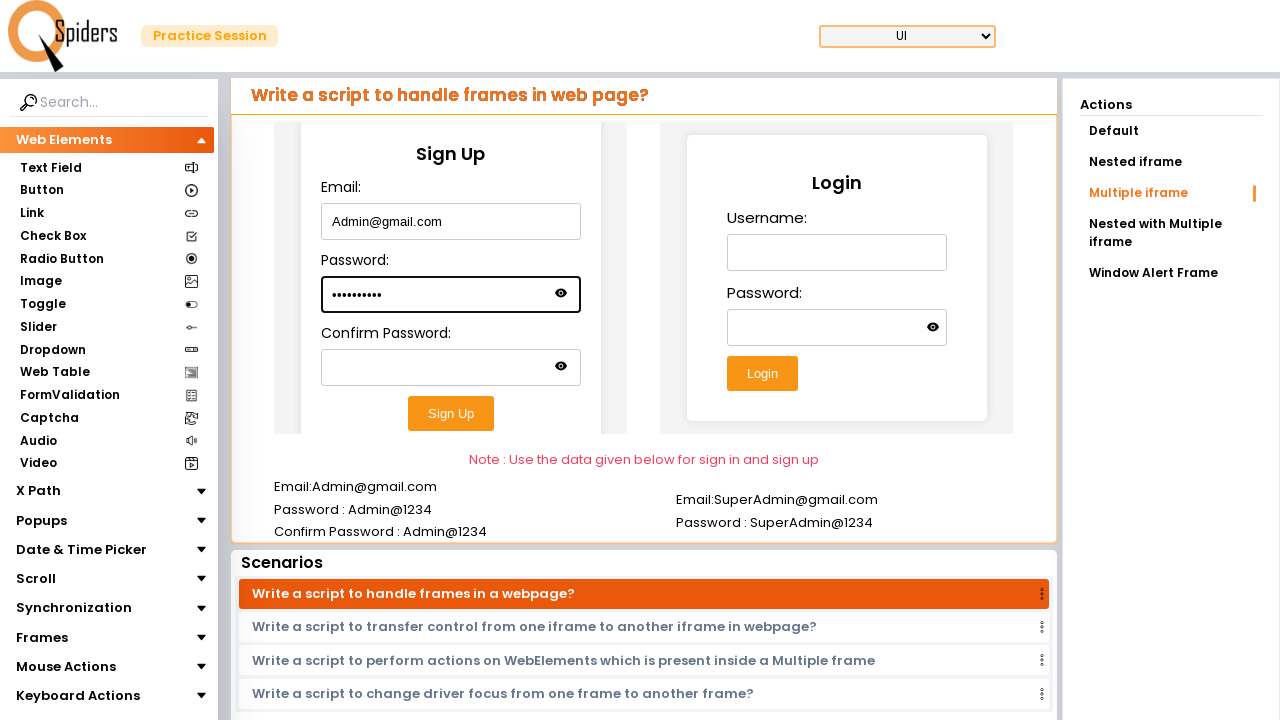

Filled confirm password field in sign-up frame with 'Admin@1234' on (//iframe[@class='w-full h-96'])[1] >> internal:control=enter-frame >> #confirm-
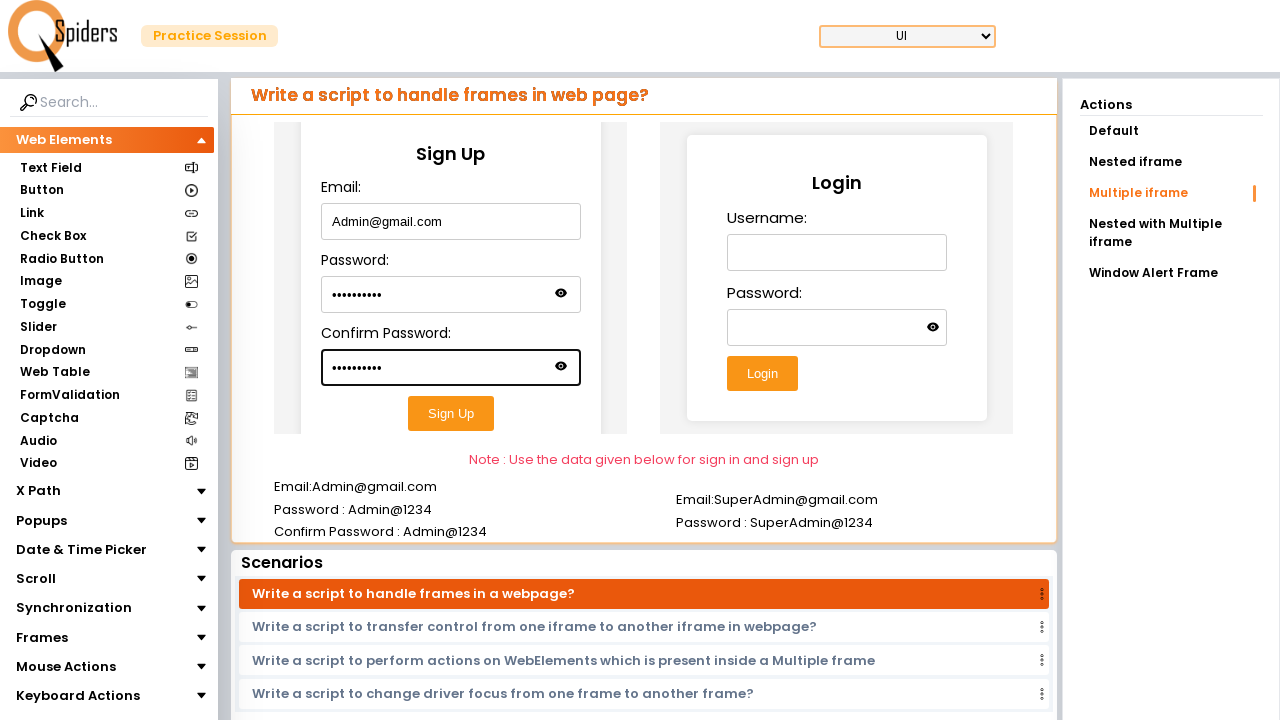

Located the second iframe (login frame)
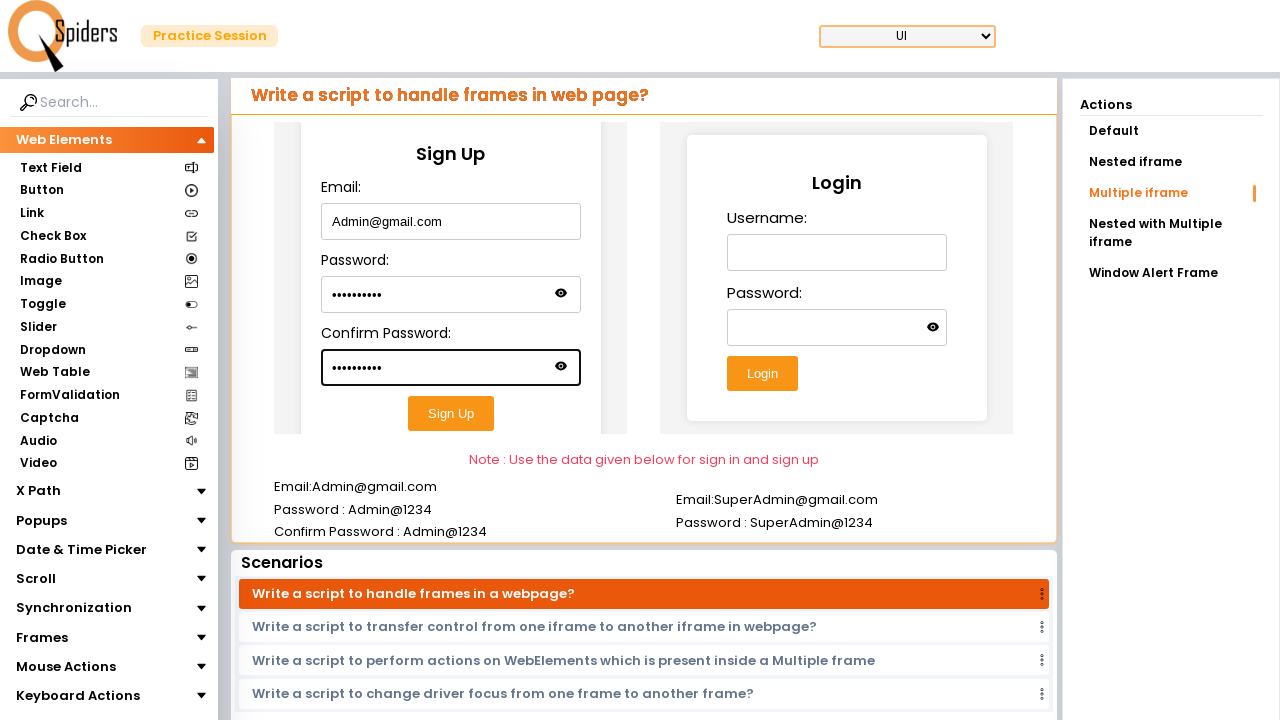

Filled username field in login frame with 'SuperAdmin@gmail.com' on (//iframe[@class='w-full h-96'])[2] >> internal:control=enter-frame >> #username
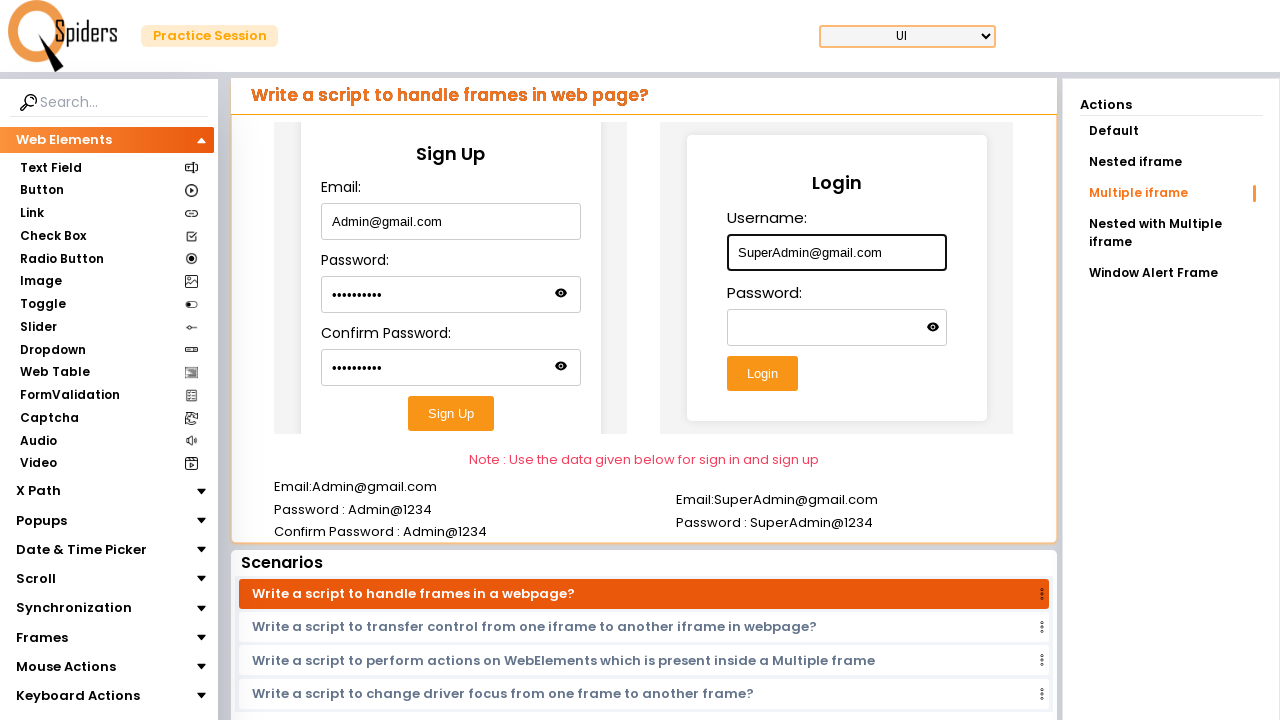

Filled password field in login frame with 'SuperAdmin@1234' on (//iframe[@class='w-full h-96'])[2] >> internal:control=enter-frame >> #password
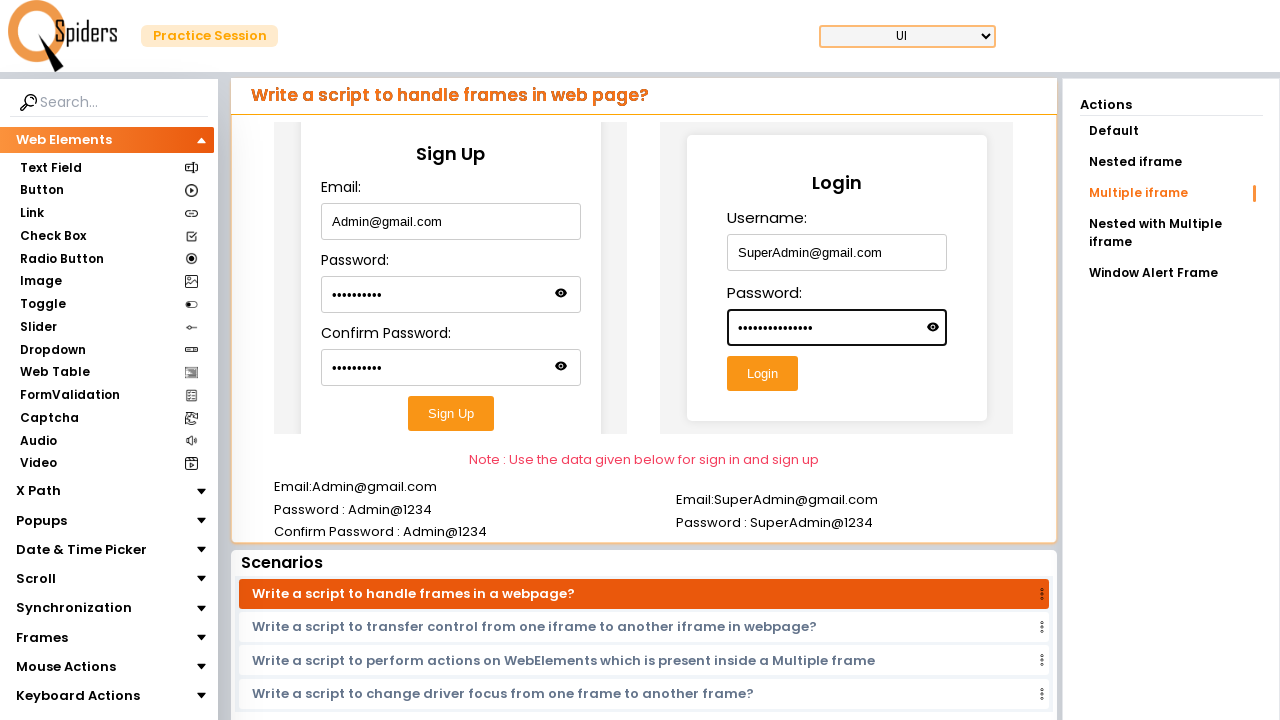

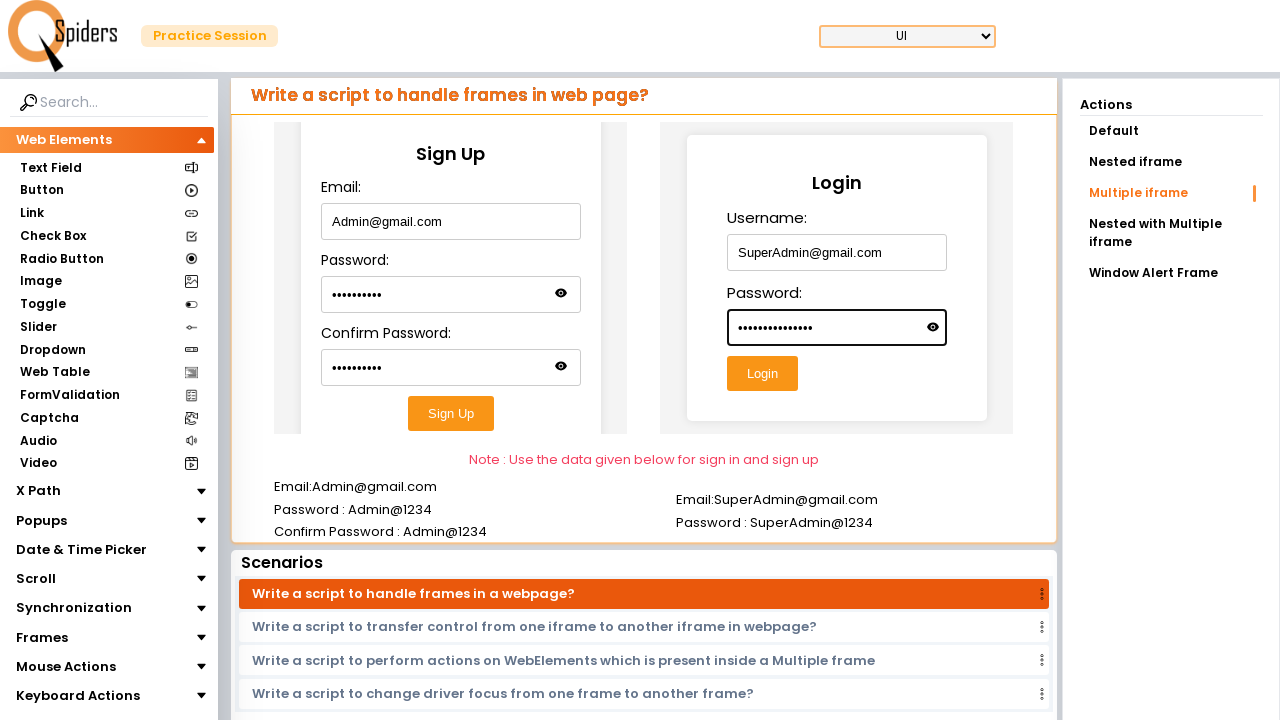